Tests adding a todo item to a todo list application by entering text and verifying the item appears in the list

Starting URL: https://lambdatest.github.io/sample-todo-app/

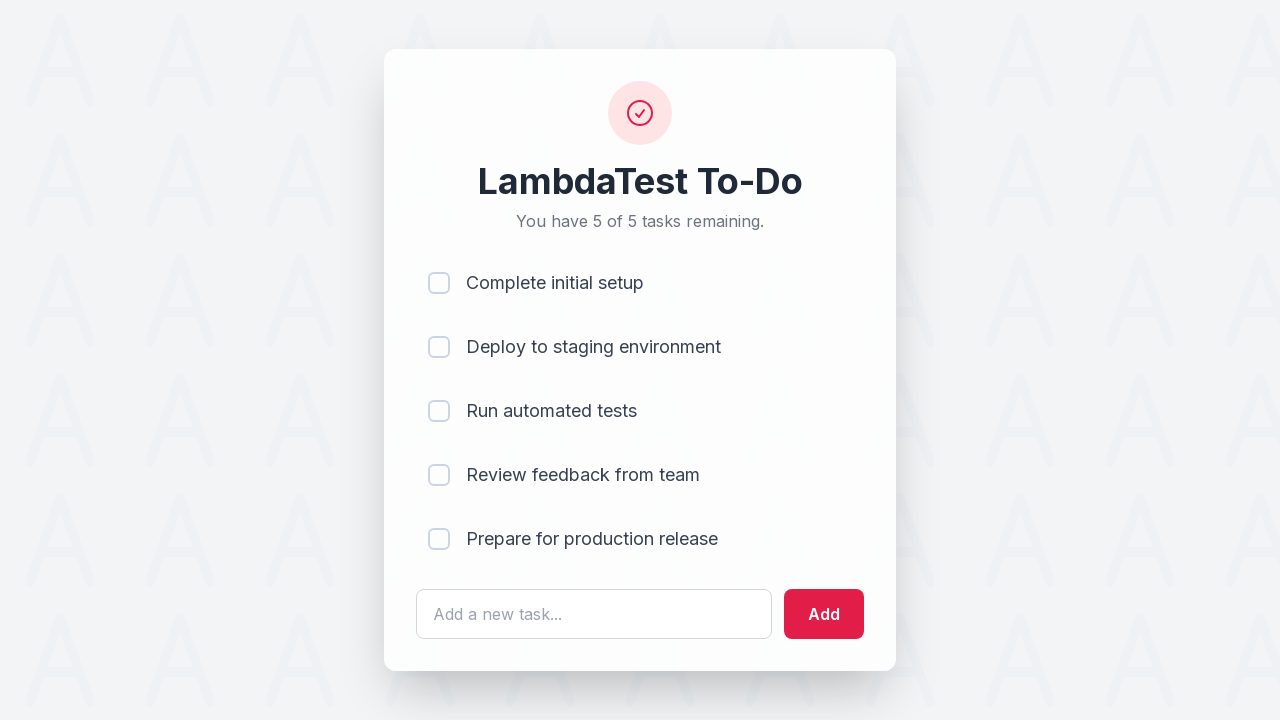

Filled todo input field with 'Learn Selenium' on #sampletodotext
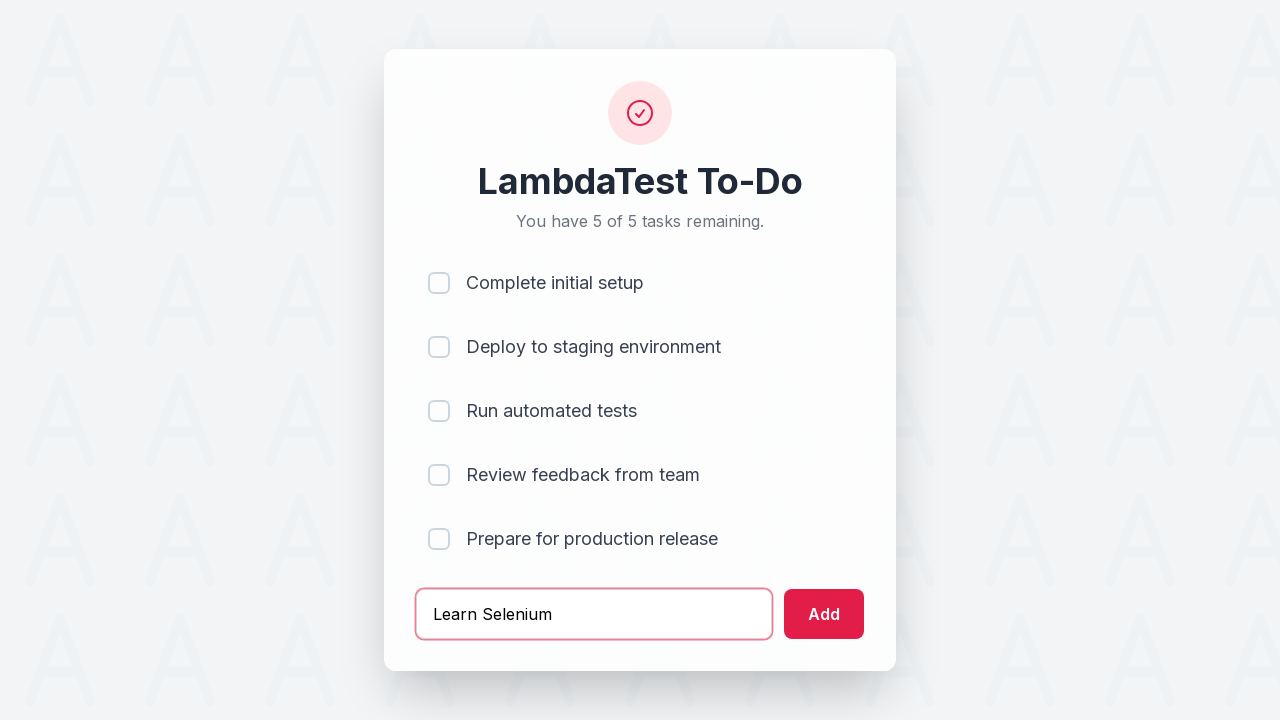

Pressed Enter to submit the todo item on #sampletodotext
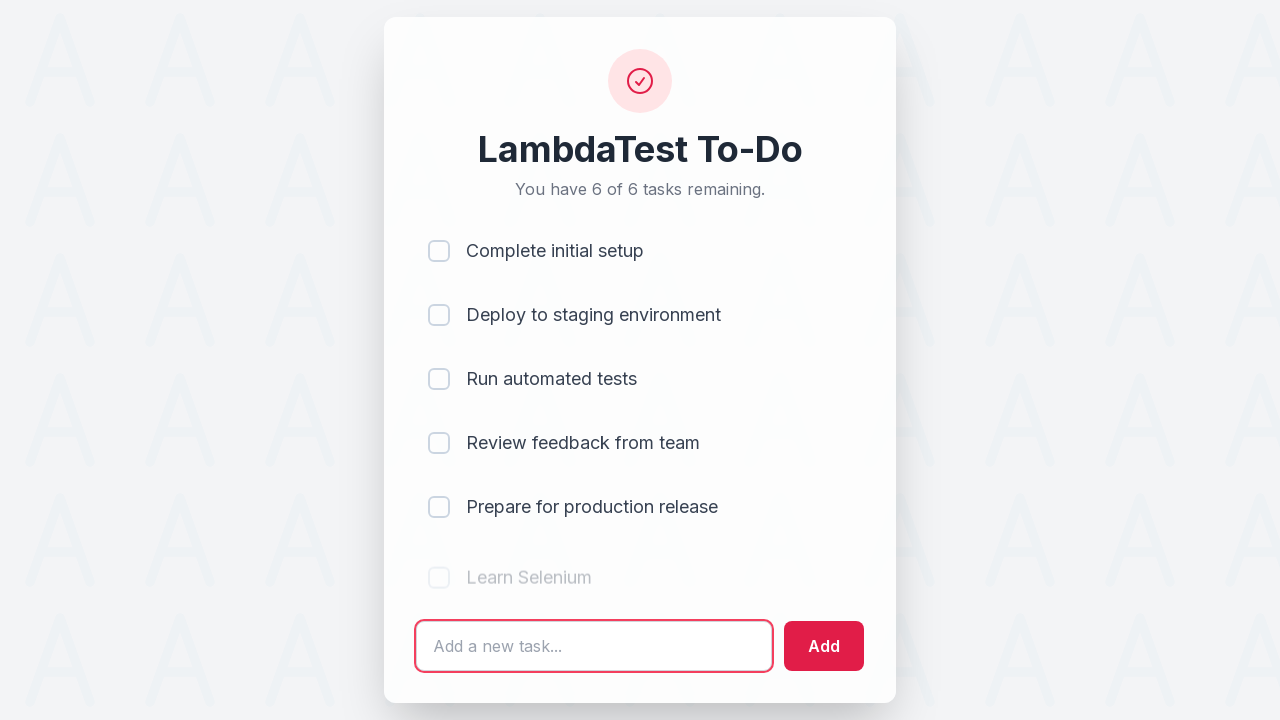

Verified the new todo item appears in the list
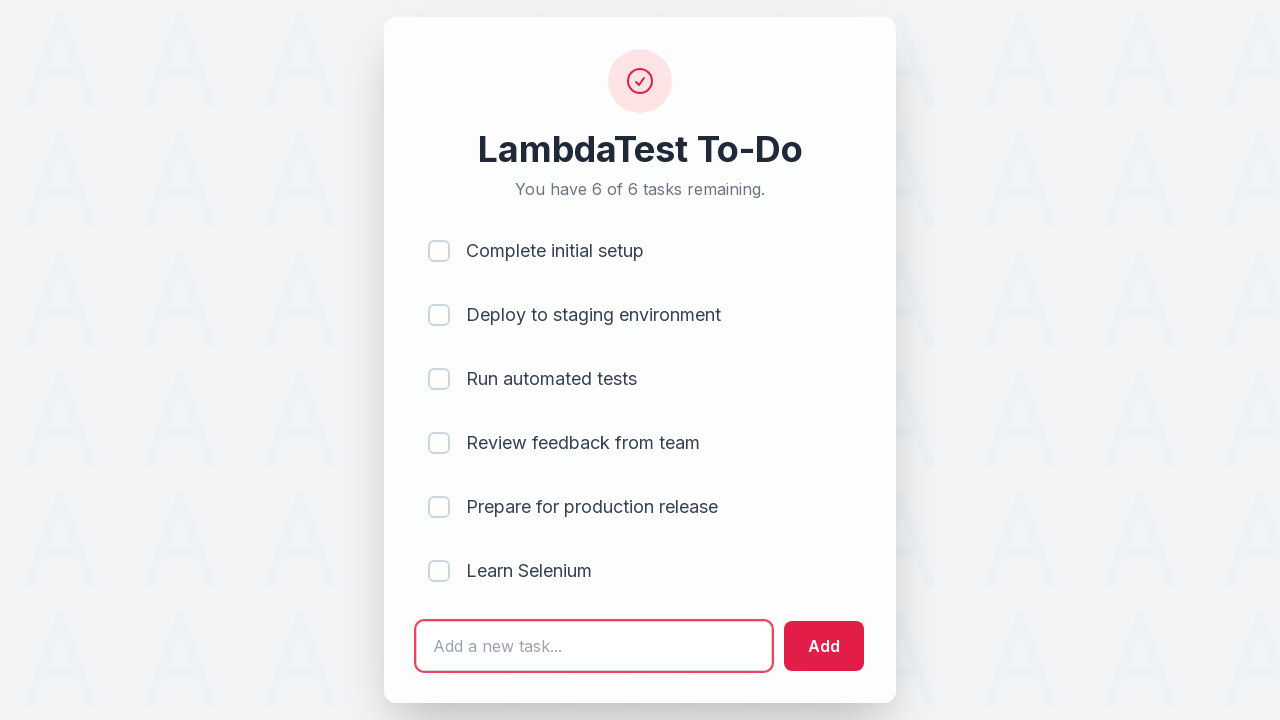

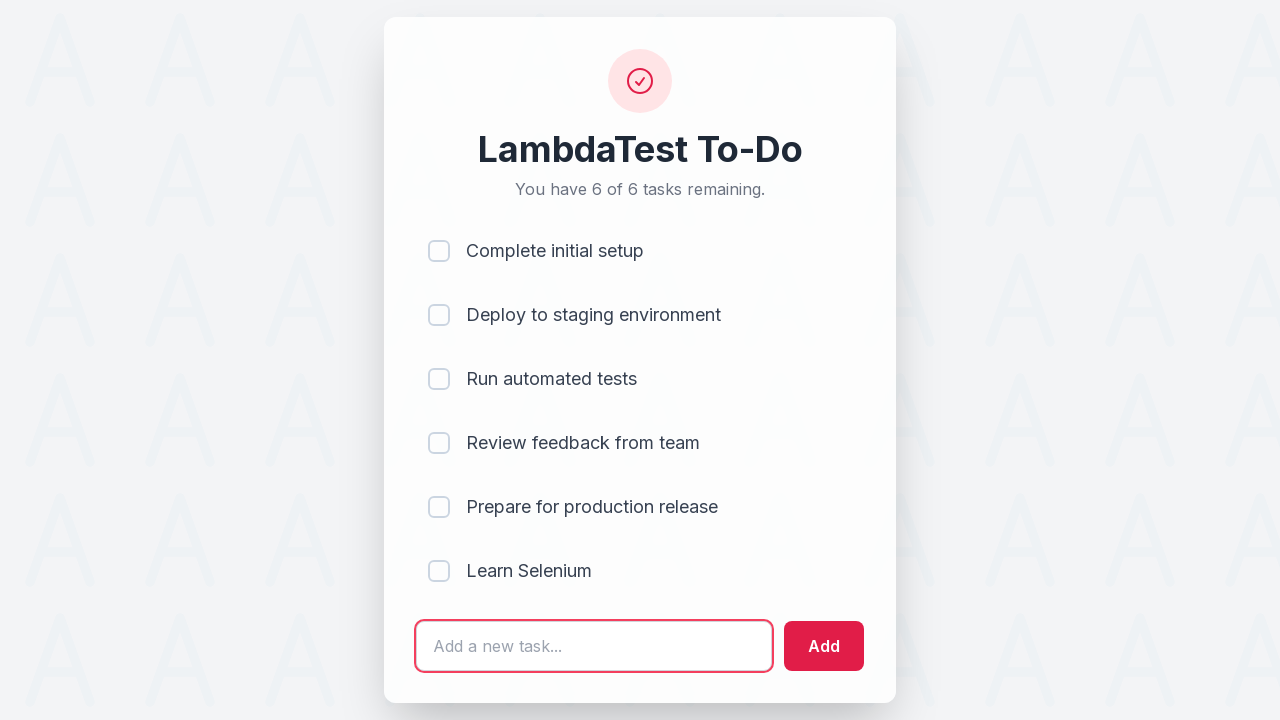